Tests Python.org search functionality by entering "pycon" in the search box and verifying that results are found

Starting URL: http://www.python.org

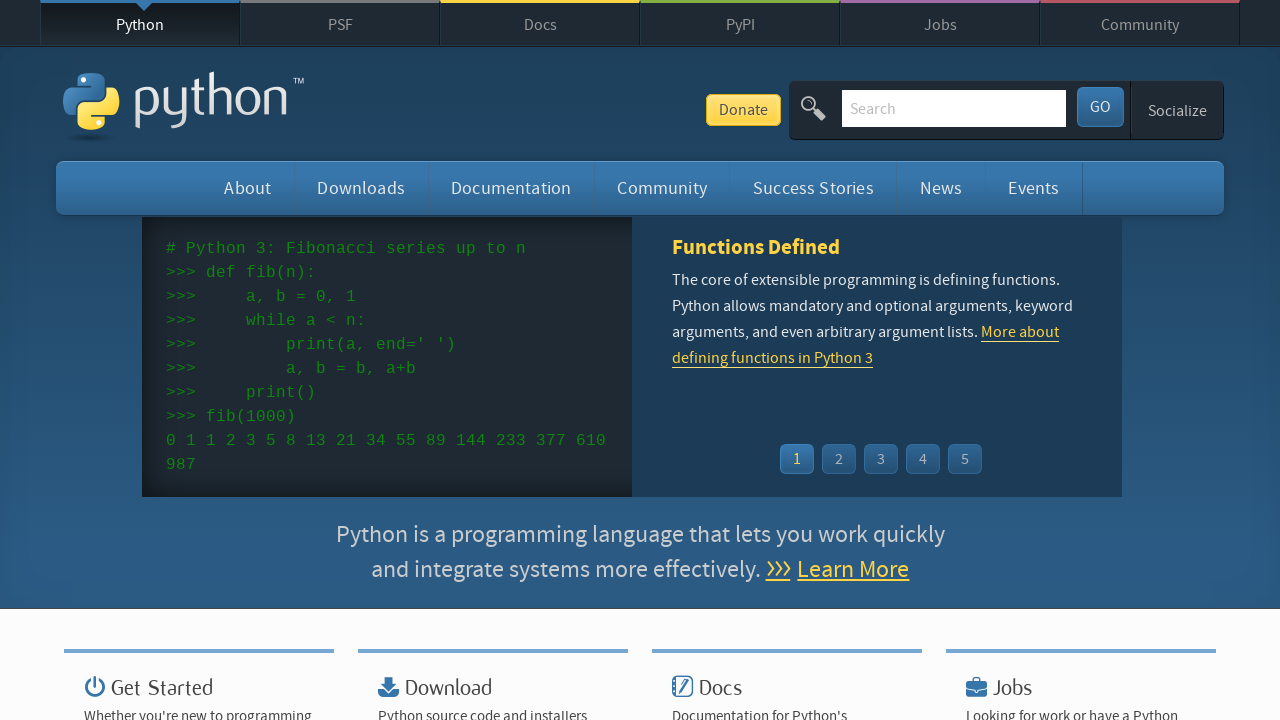

Located search input field
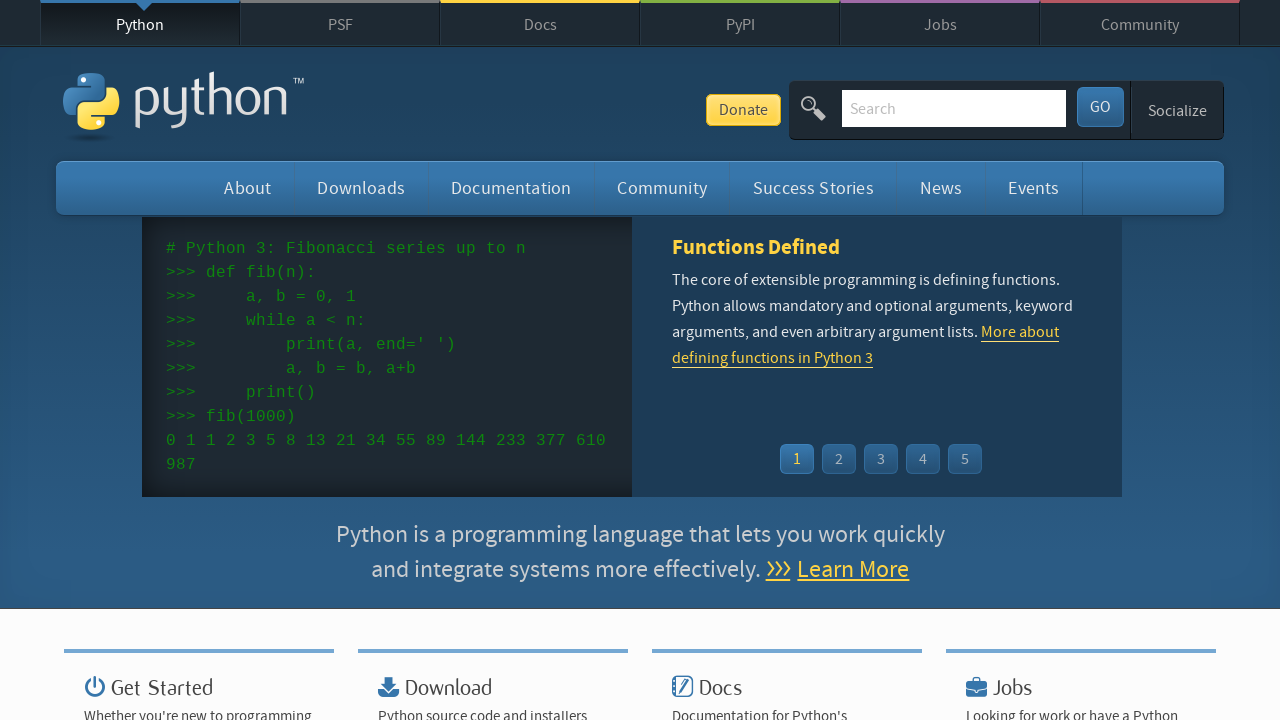

Cleared search input field on input[name='q']
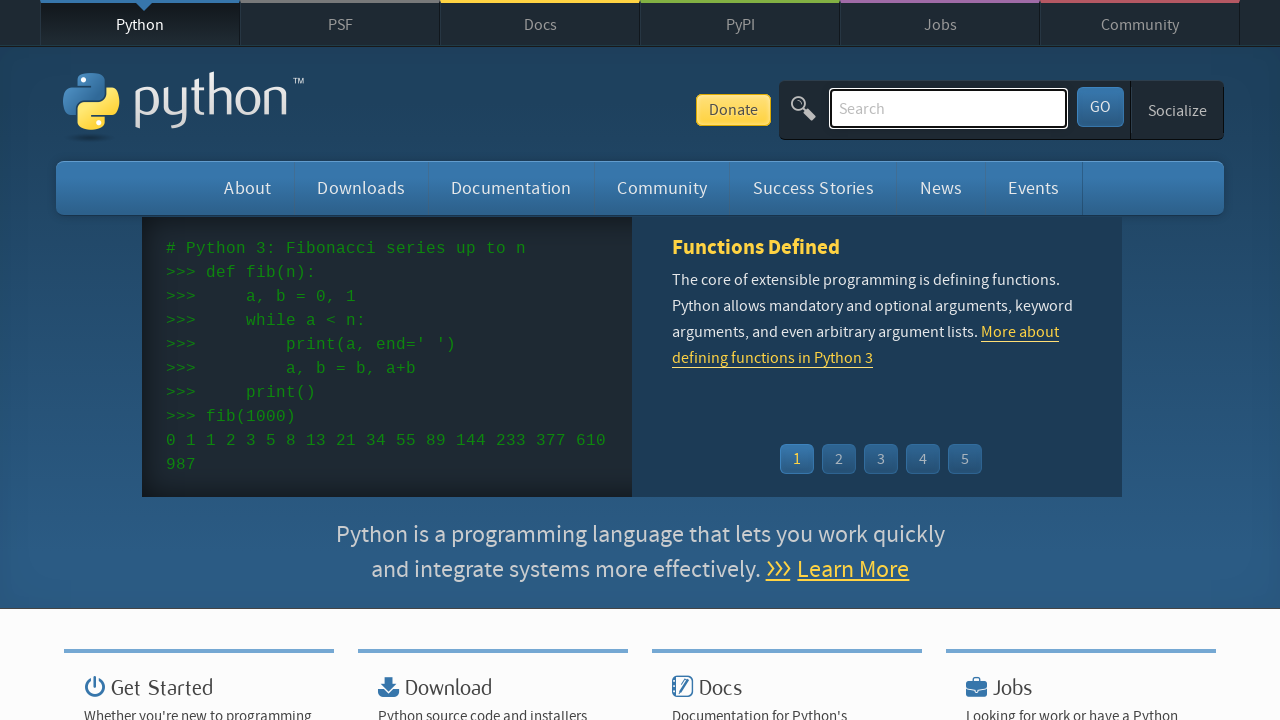

Entered 'pycon' in search field on input[name='q']
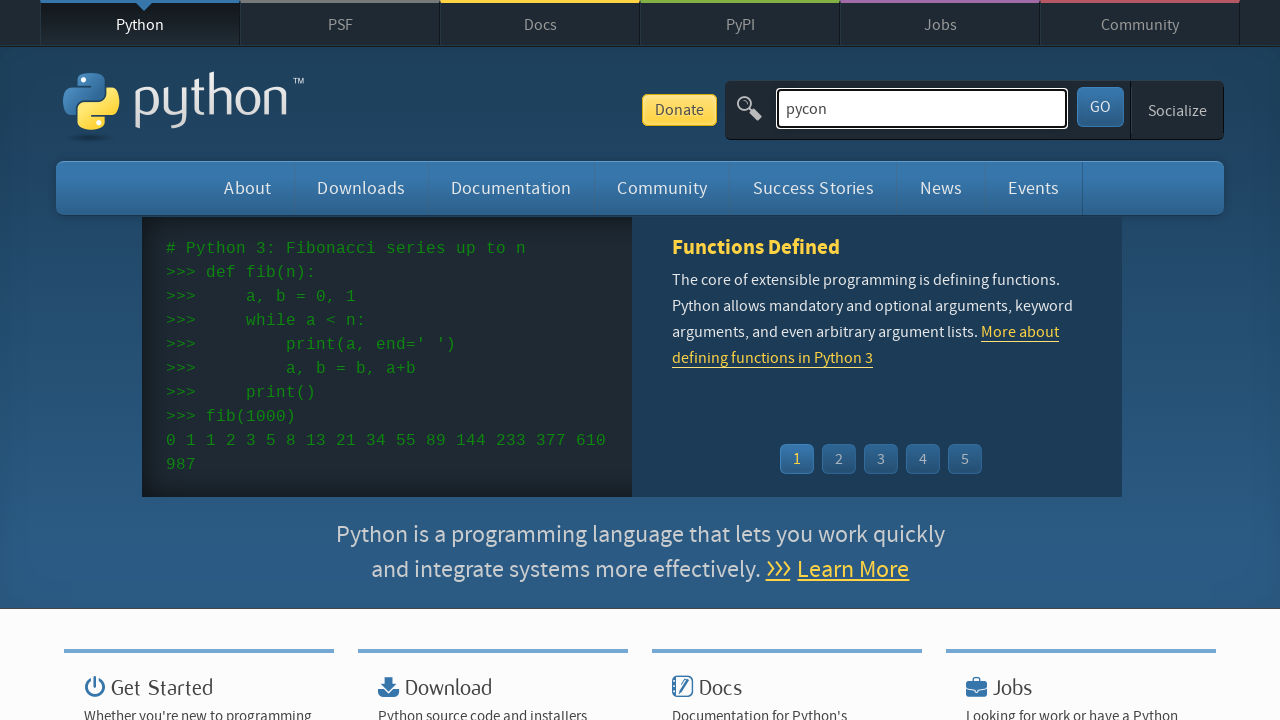

Pressed Enter to submit search on input[name='q']
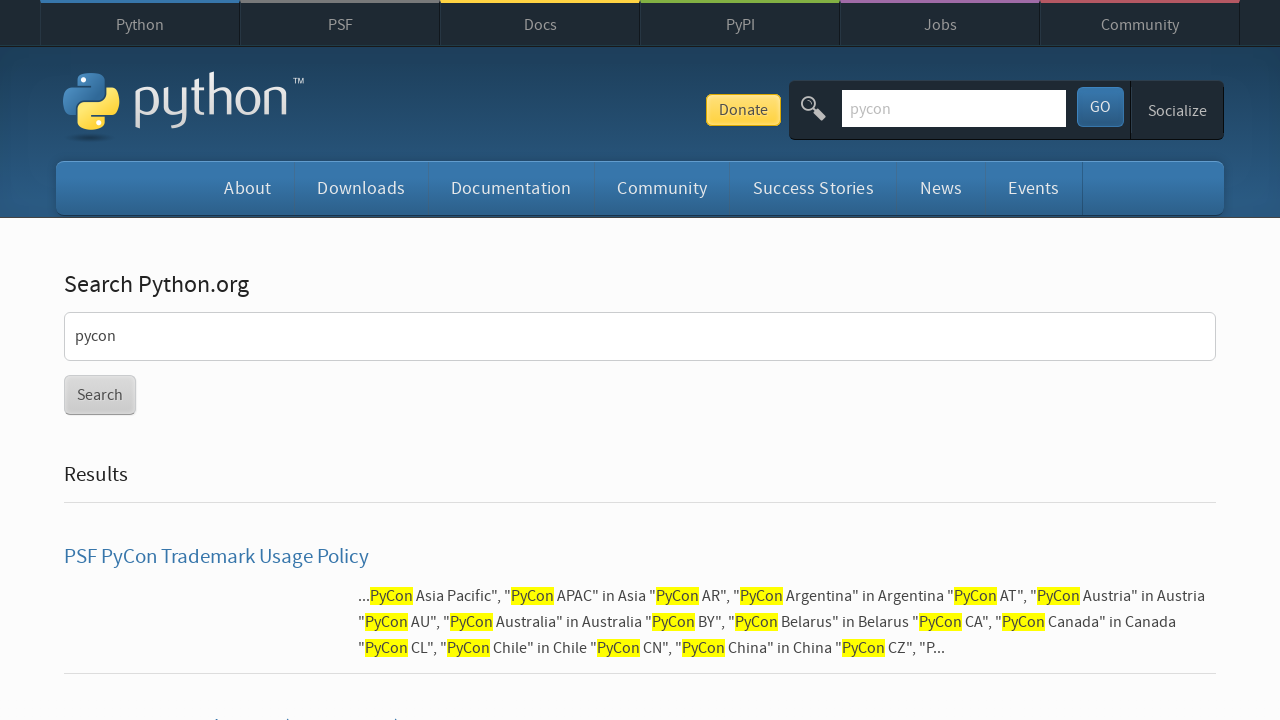

Waited for page to load (networkidle)
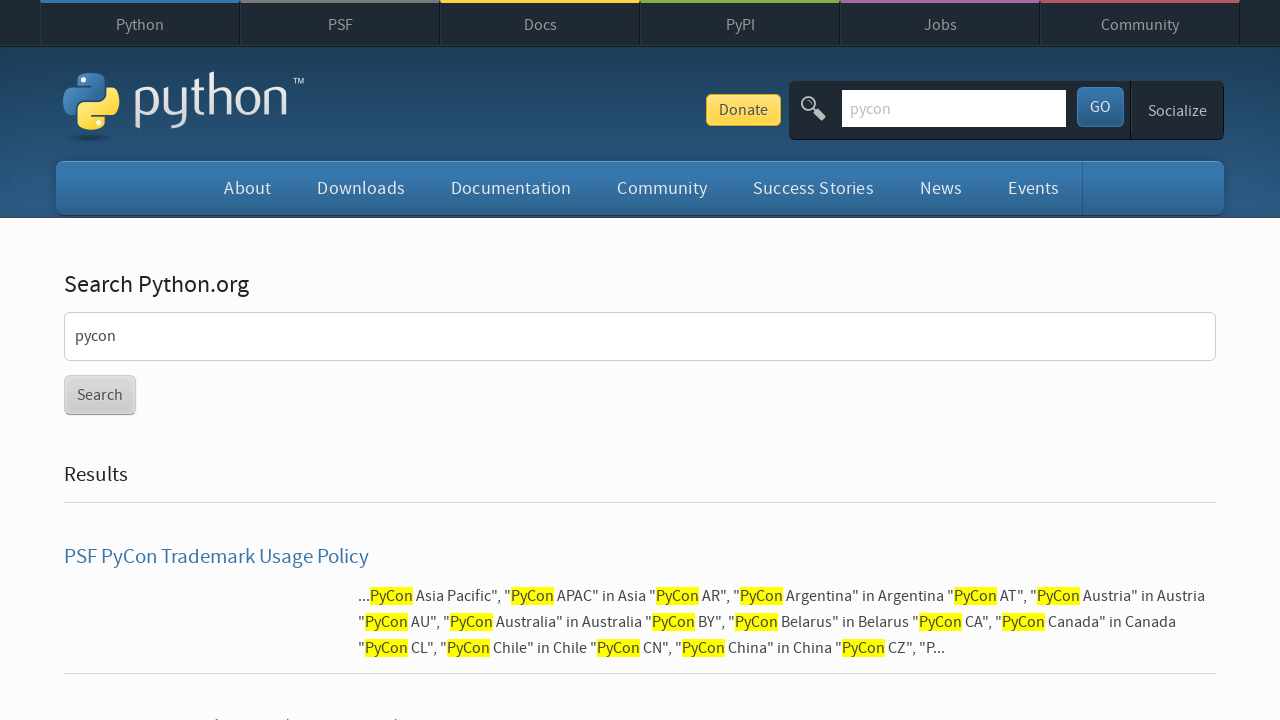

Verified that search results were found (no 'No results found' message)
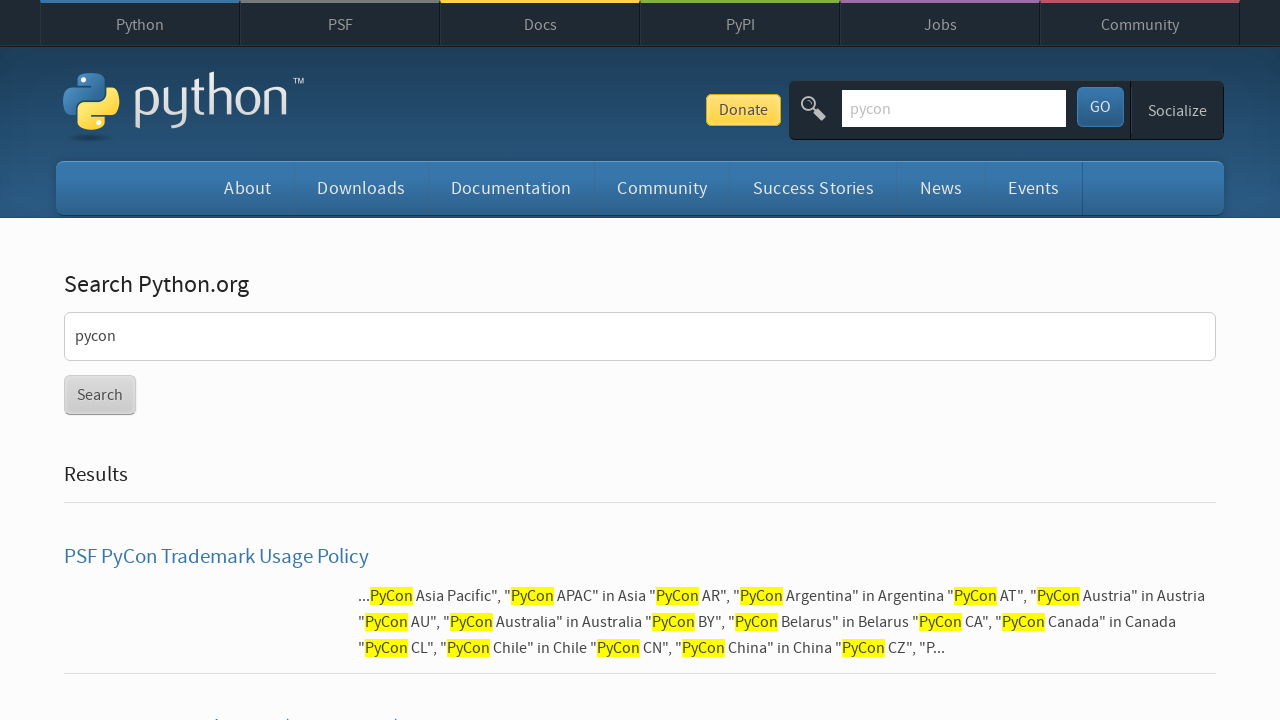

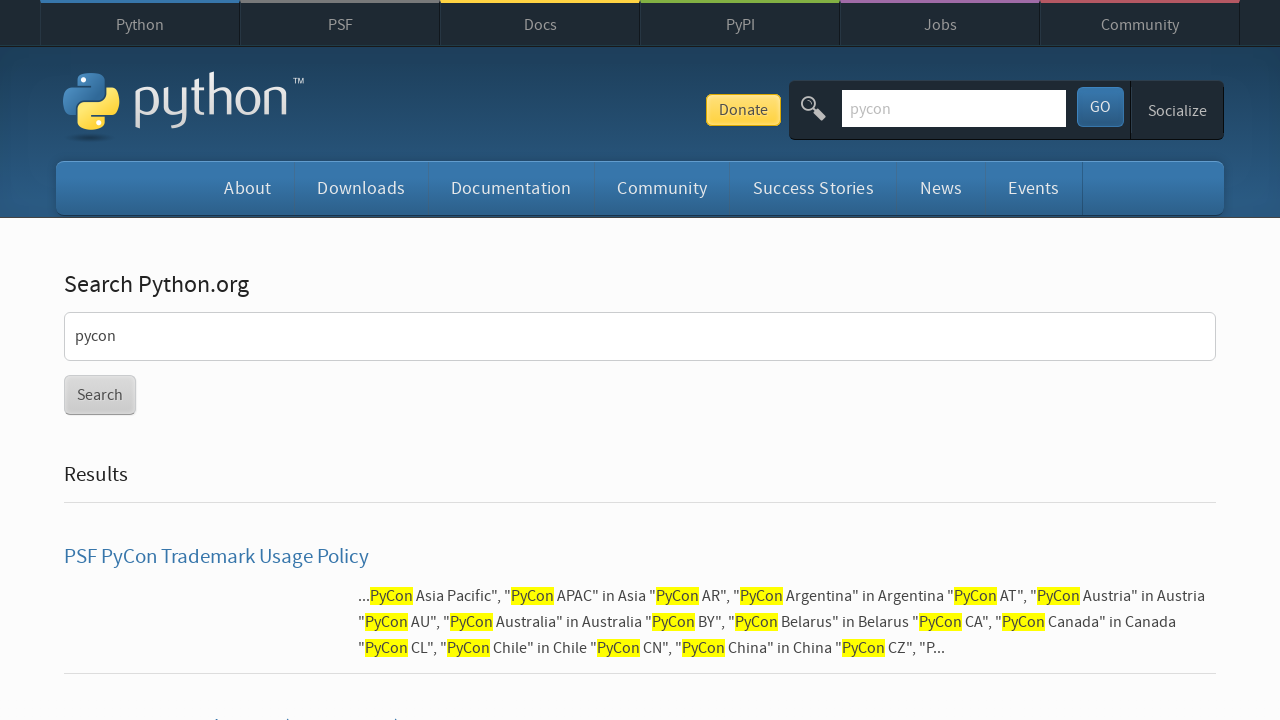